Tests right-click context menu functionality by performing context clicks on elements and handling an alert dialog

Starting URL: https://swisnl.github.io/jQuery-contextMenu/demo.html

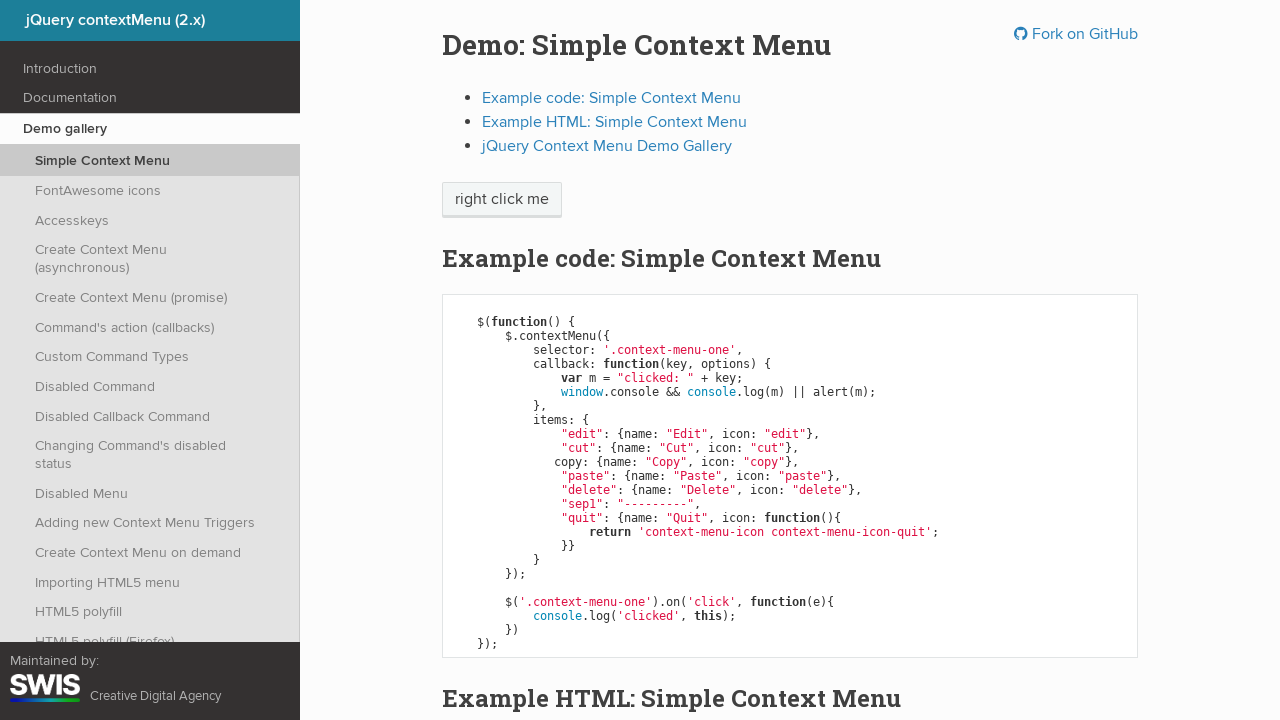

Located the 'right click me' element
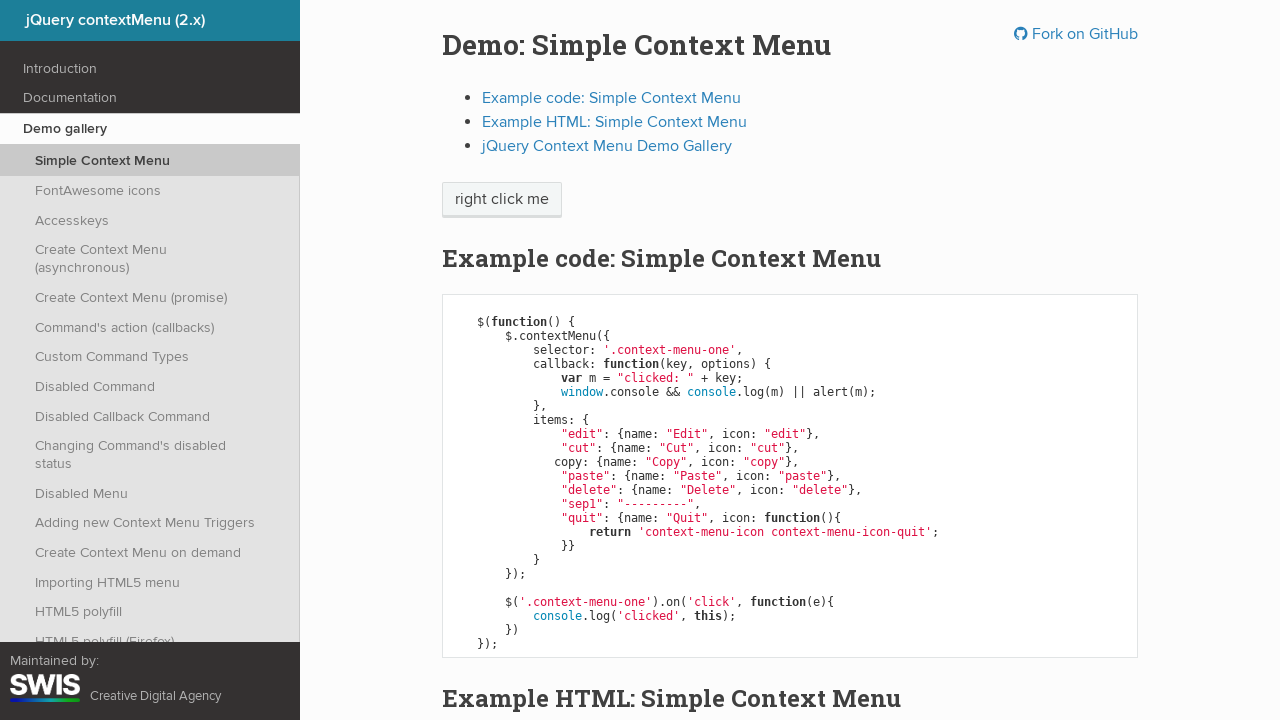

Right-clicked on the target element to open context menu at (502, 200) on xpath=//span[text()='right click me']
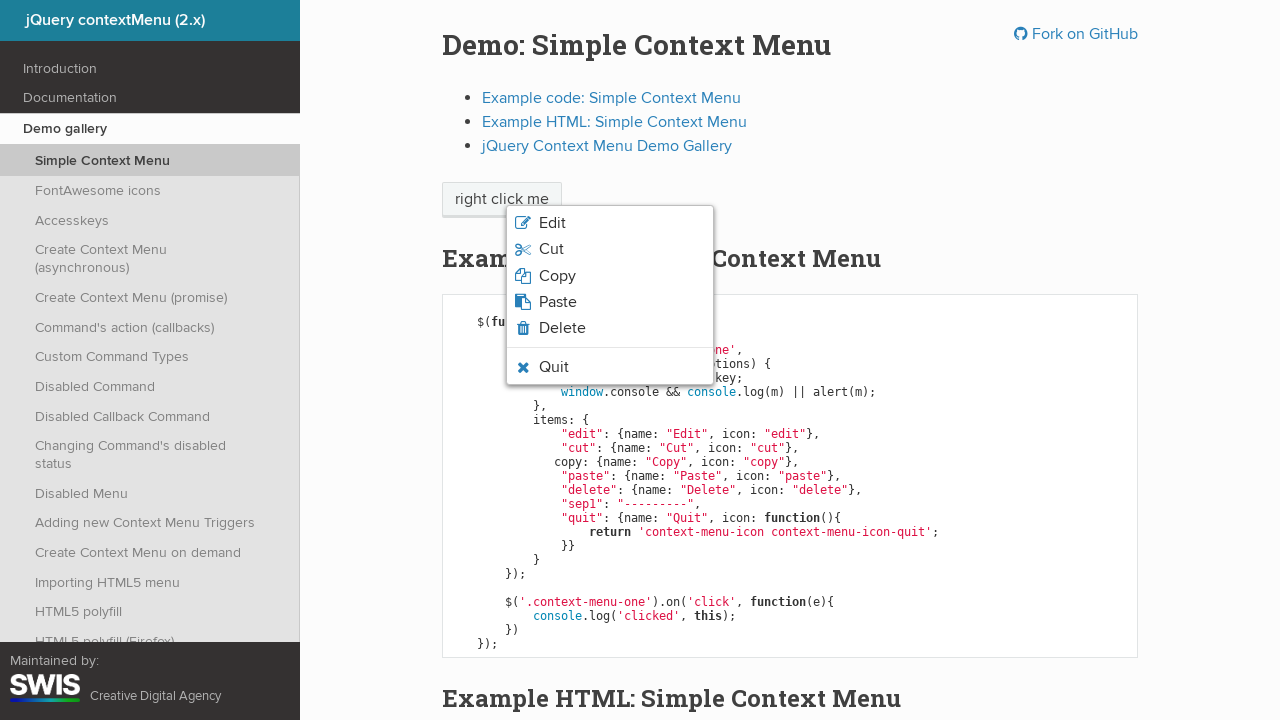

Located the Edit option in context menu
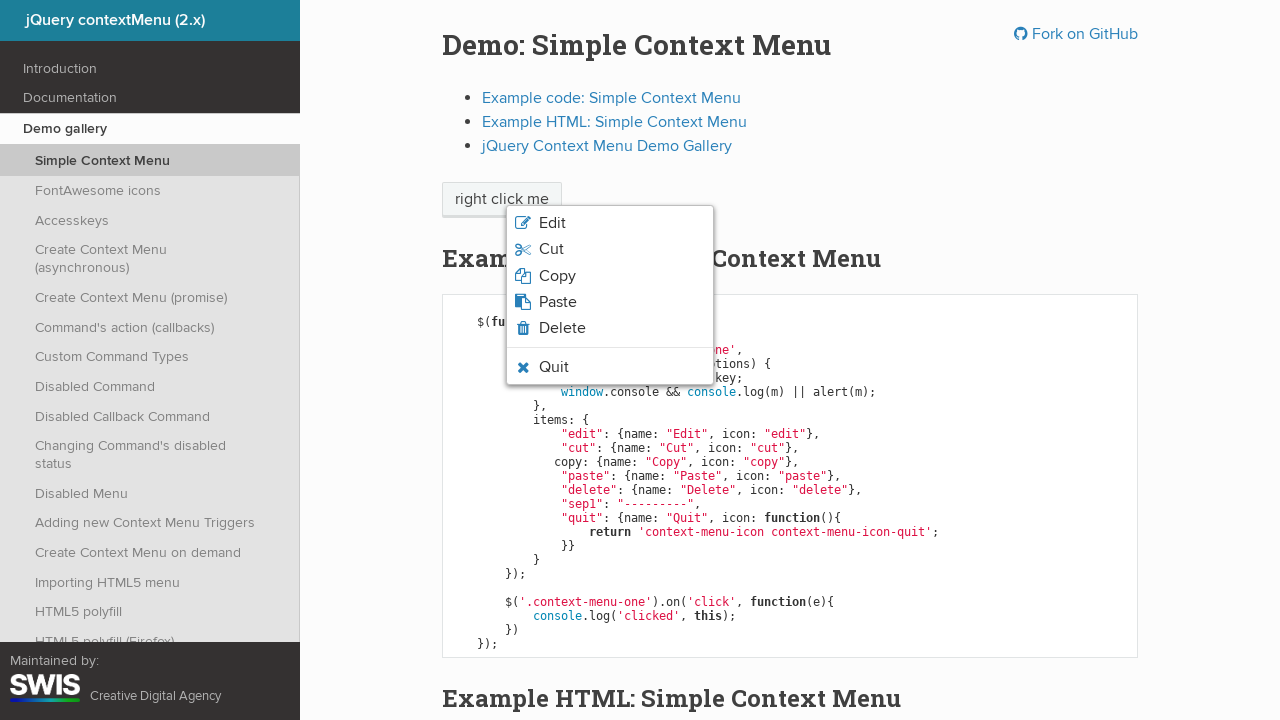

Clicked on Edit option in context menu at (610, 223) on xpath=//li[contains(@class,'context-menu-icon-edit')]
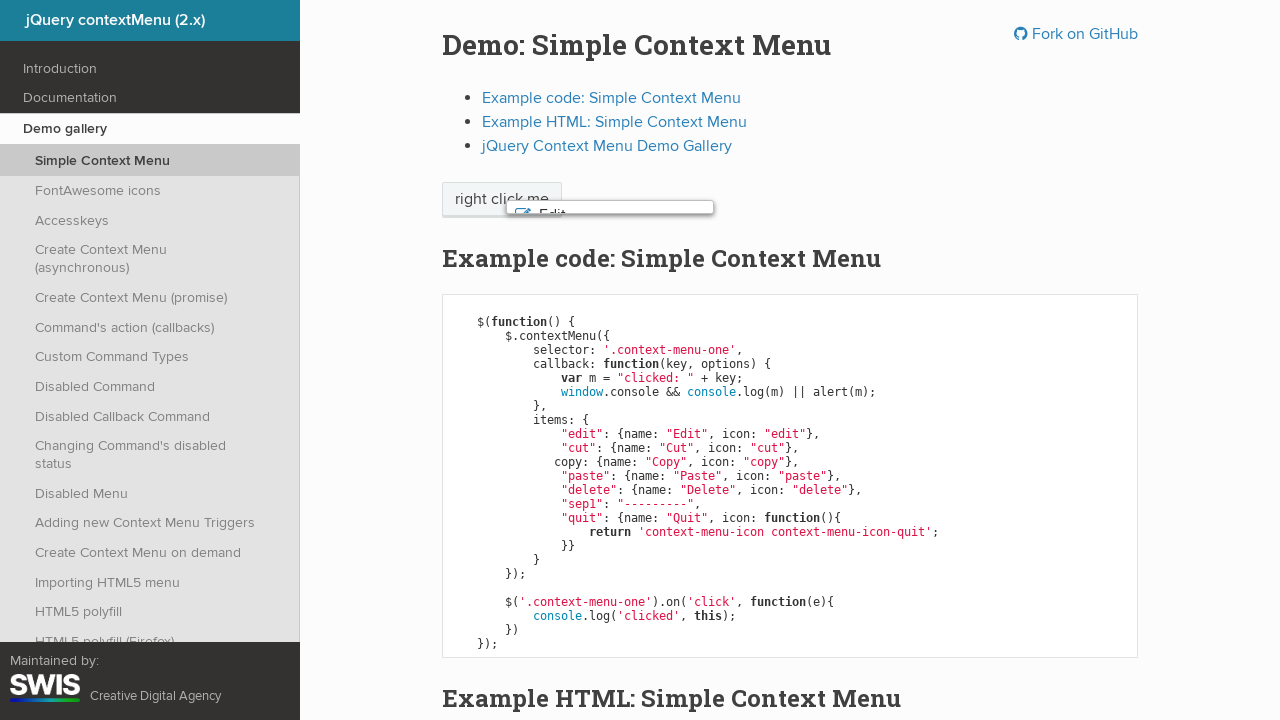

Set up handler to accept alert dialogs
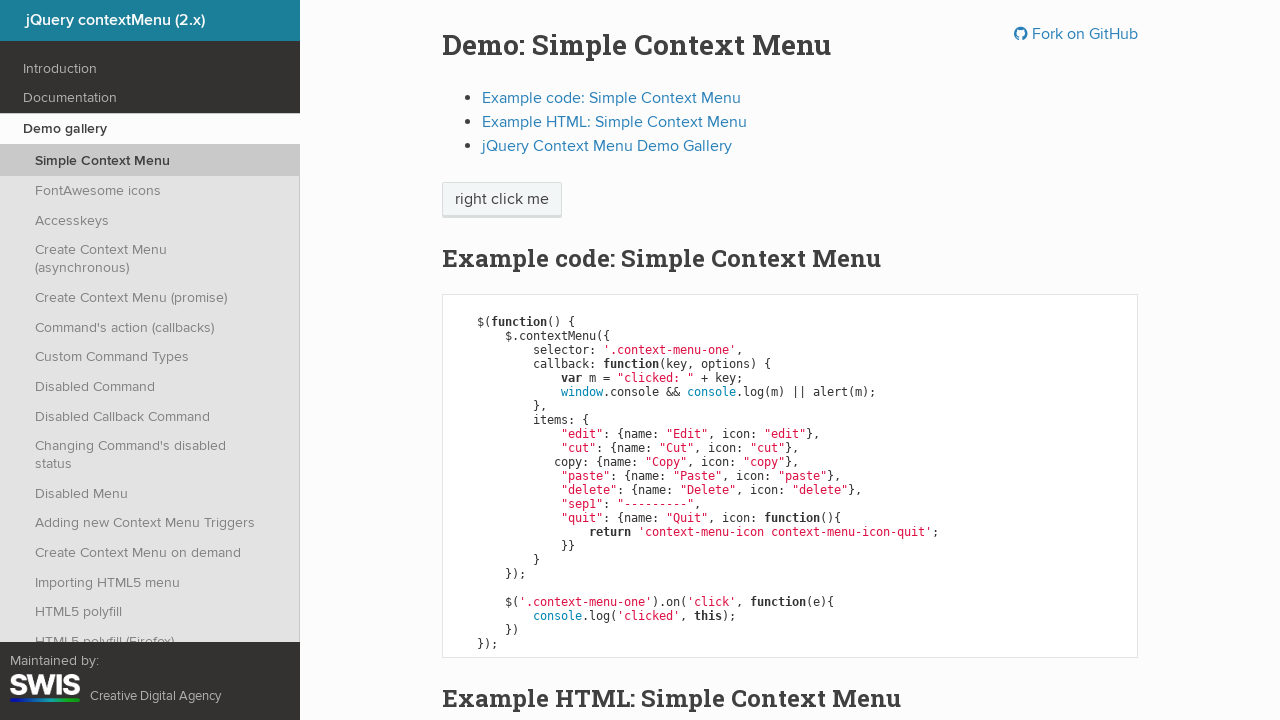

Right-clicked on the target element again to open context menu at (502, 200) on xpath=//span[text()='right click me']
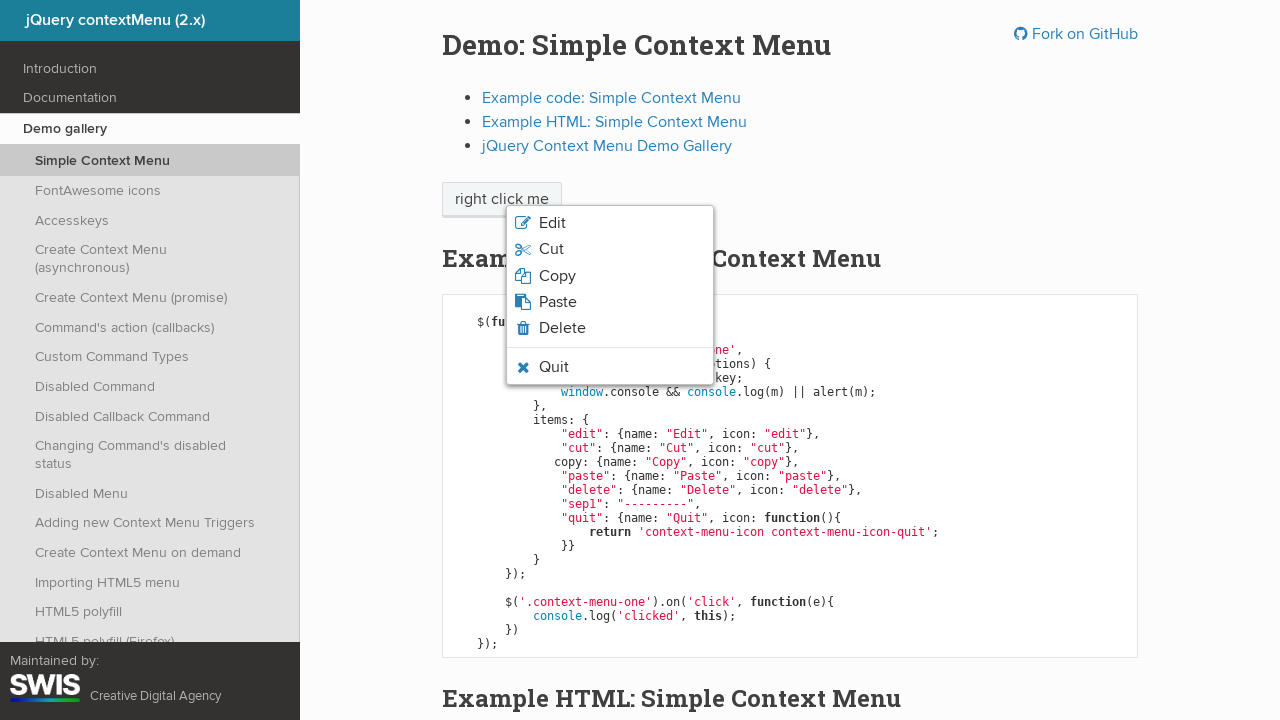

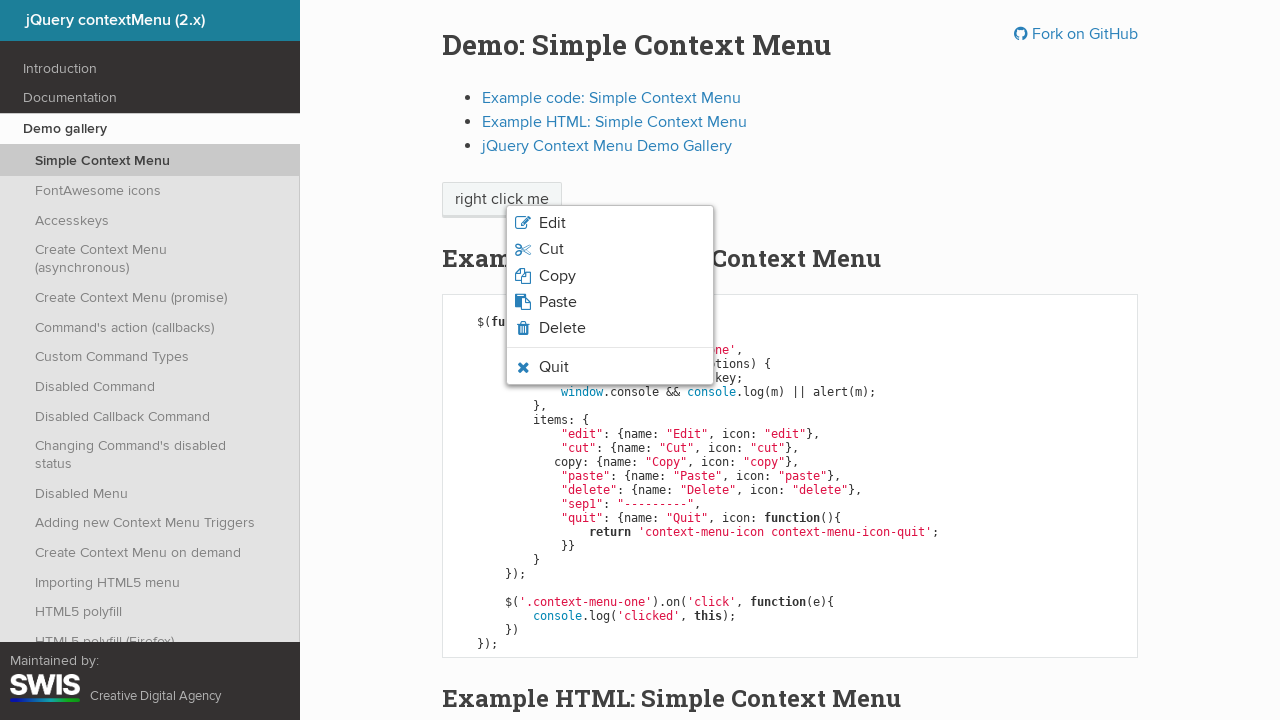